Tests navigation from the DemoQA home page by clicking on the "Elements" card to expand the sidebar menu, then navigating to the "Buttons" submenu item.

Starting URL: https://demoqa.com/

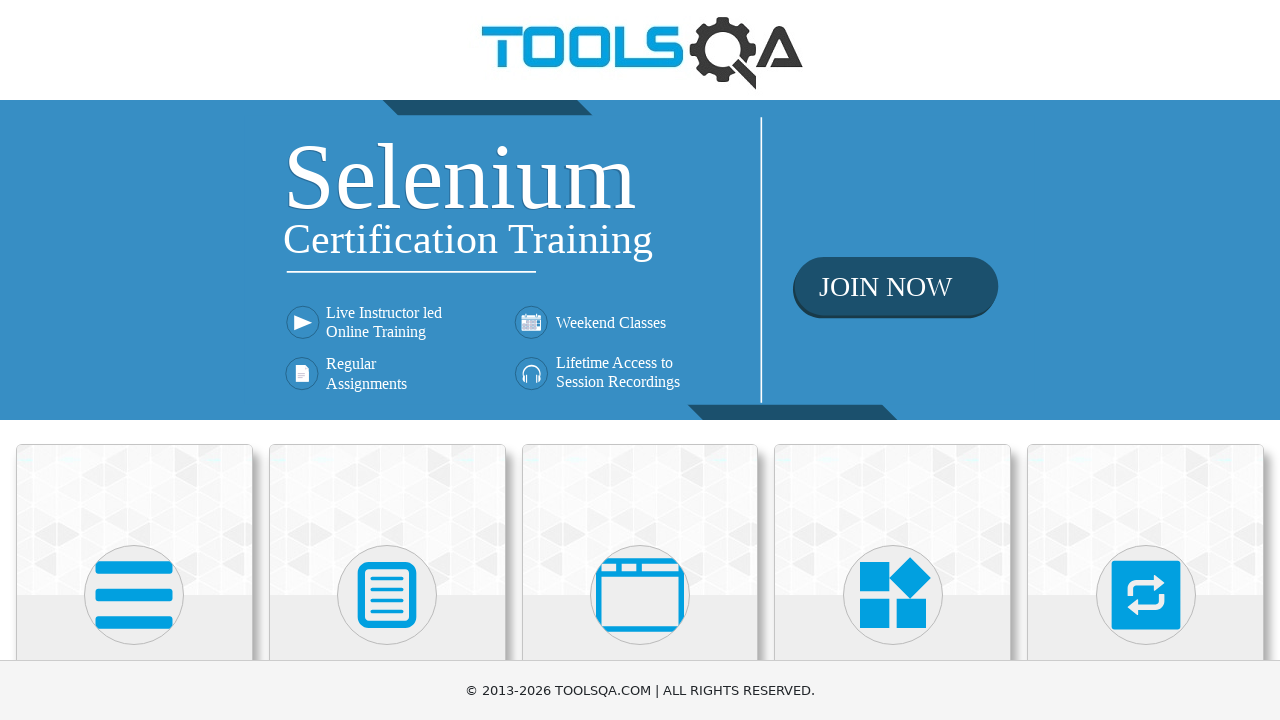

Located the 'Elements' card on the home page
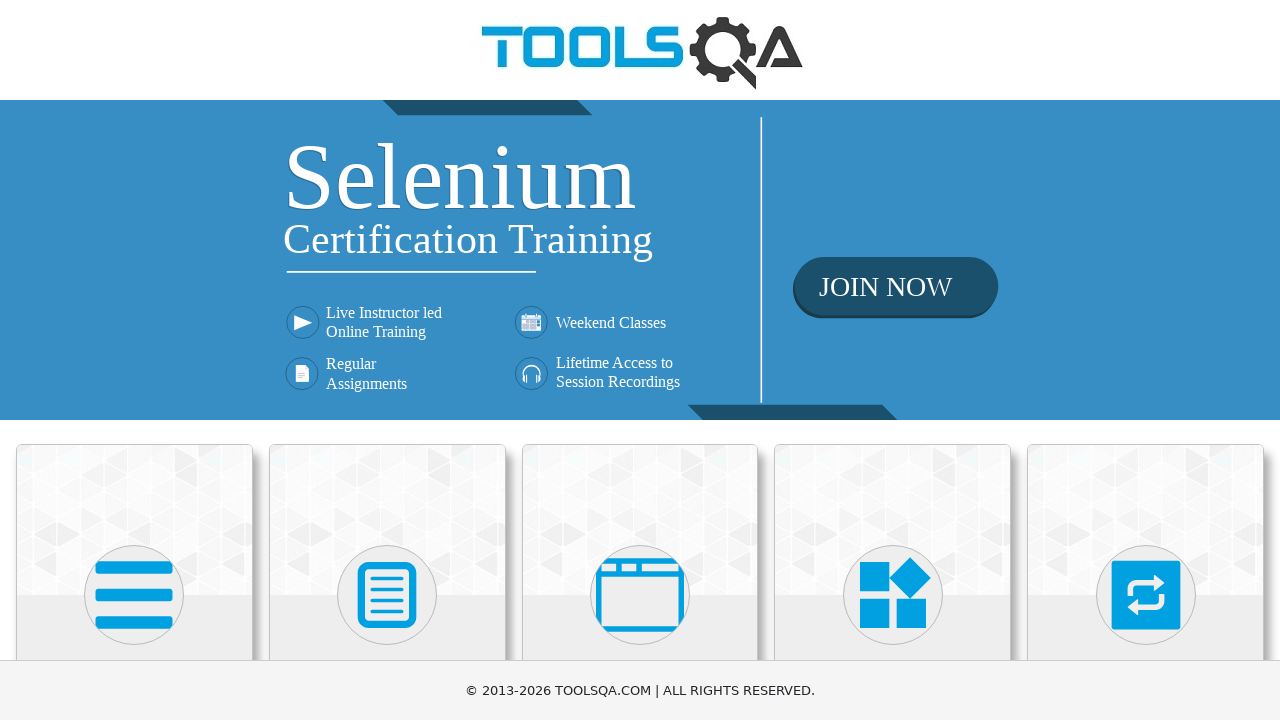

Scrolled the 'Elements' card into view
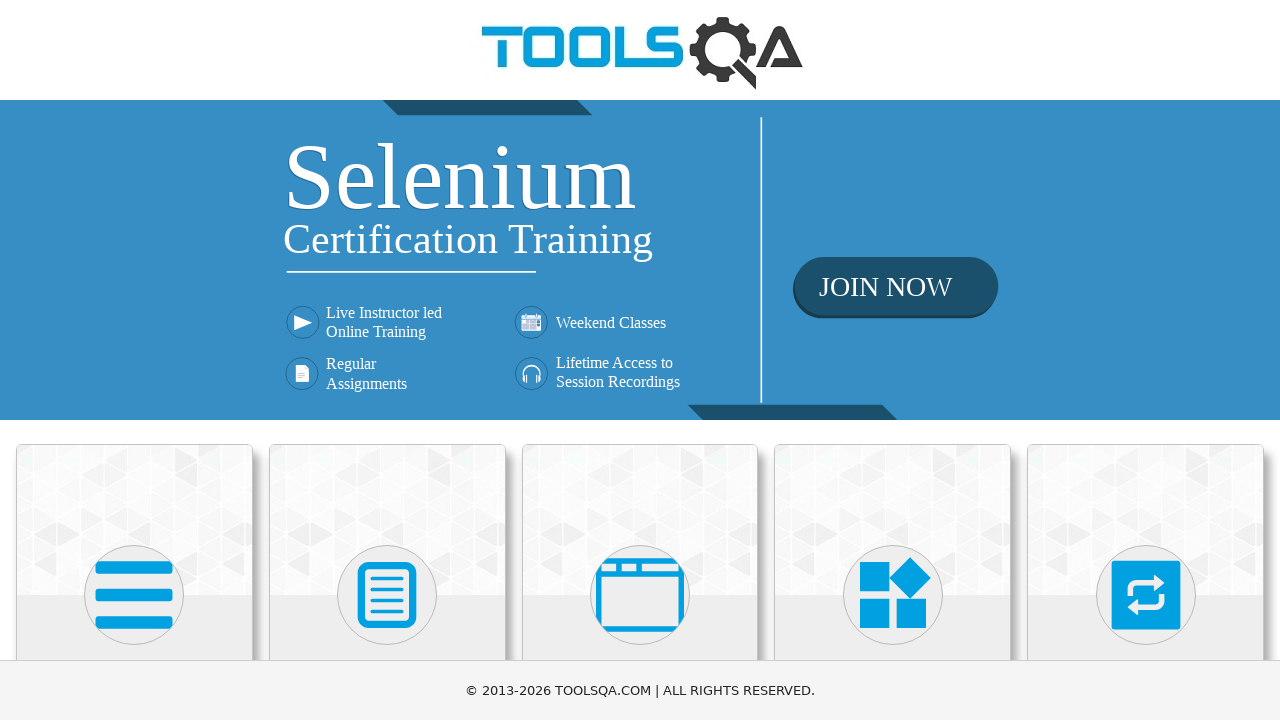

Clicked on the 'Elements' card to expand the sidebar menu at (134, 360) on internal:text="Elements"s
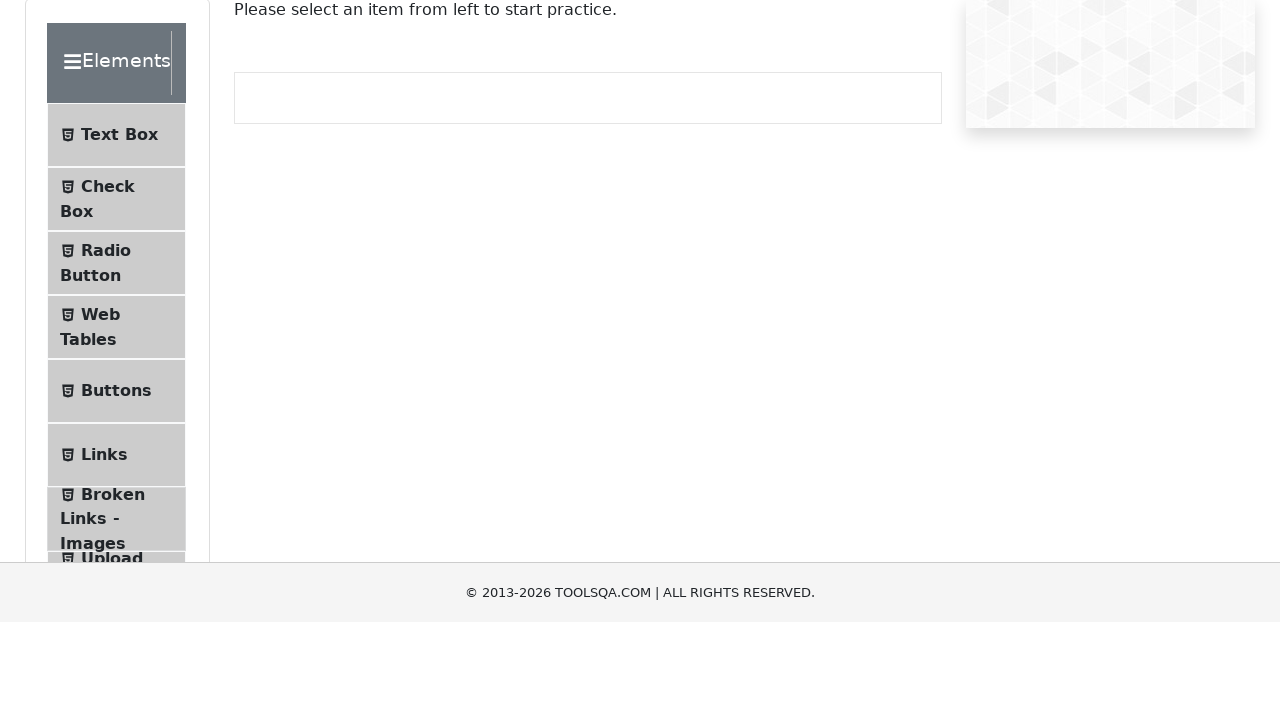

Elements sidebar menu expanded and became visible
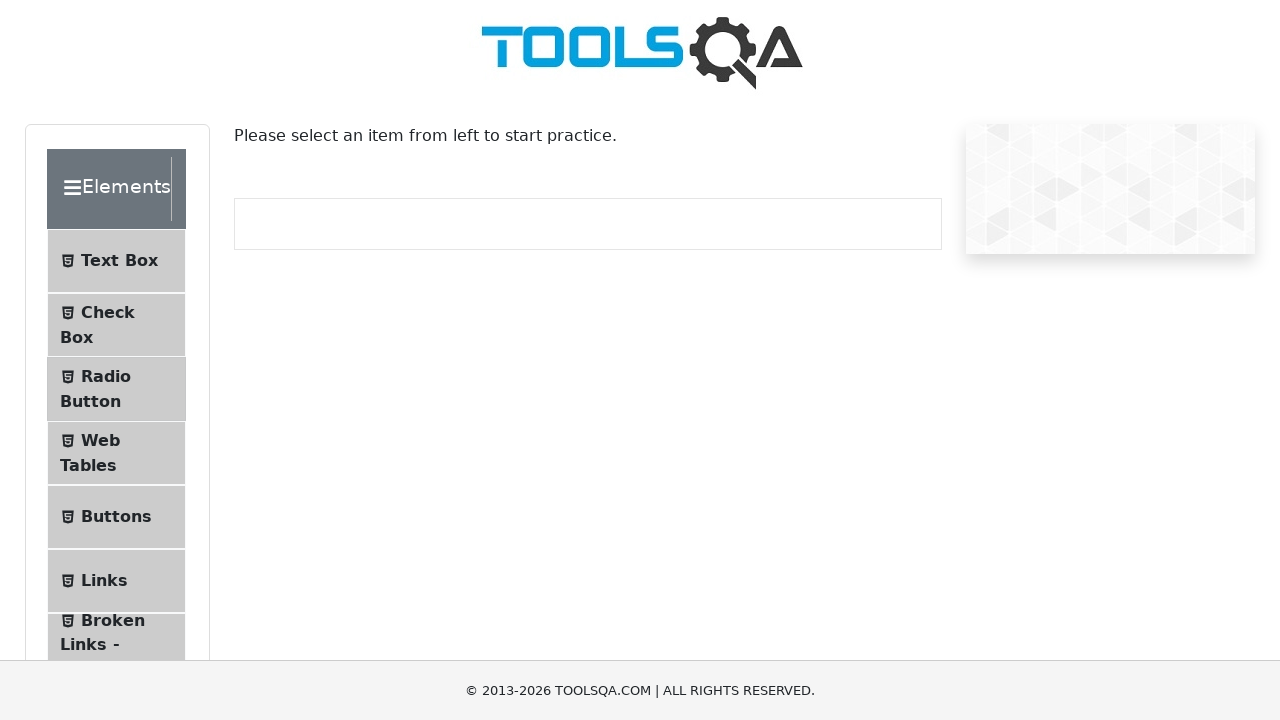

Clicked on 'Buttons' in the sidebar submenu at (116, 517) on internal:text="Buttons"s
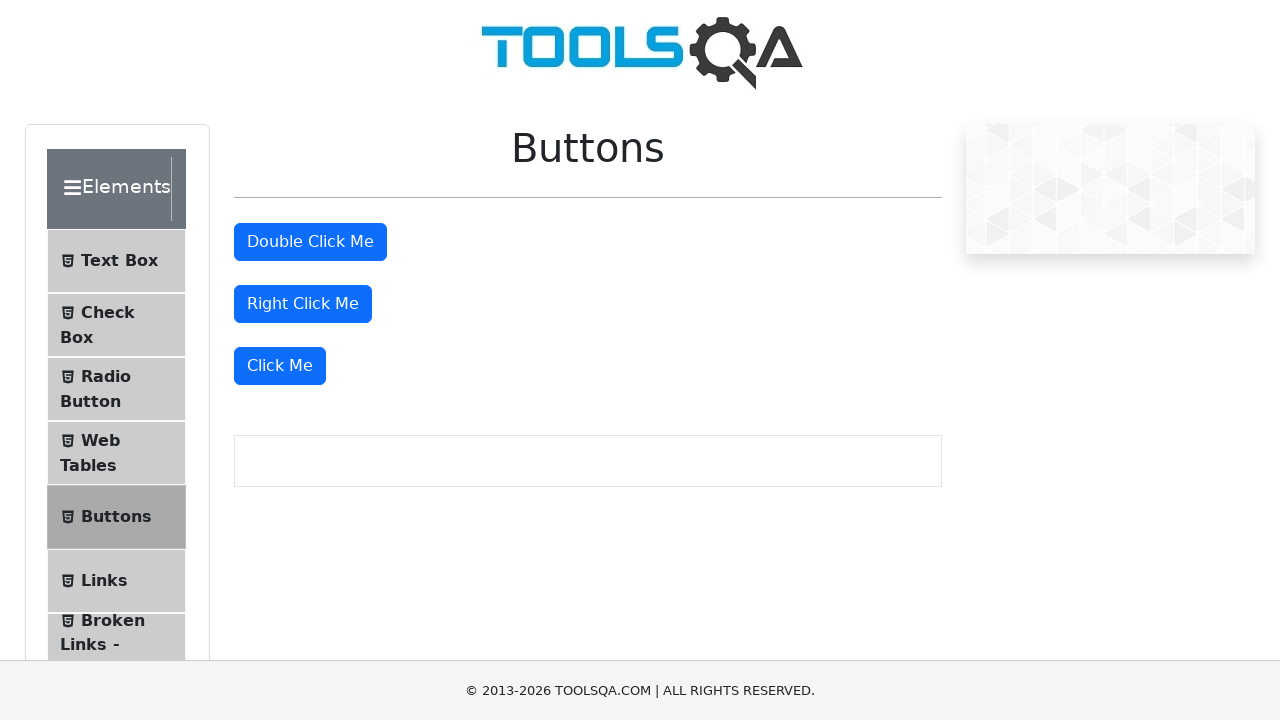

Buttons page loaded successfully
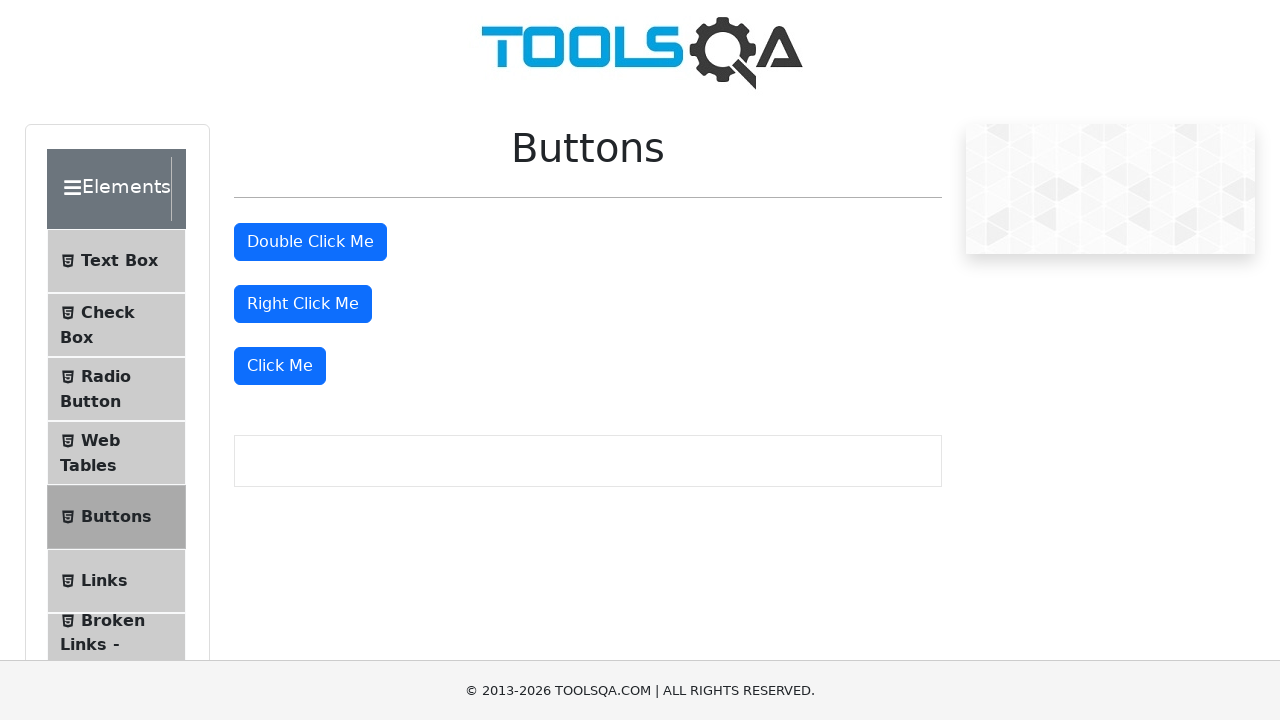

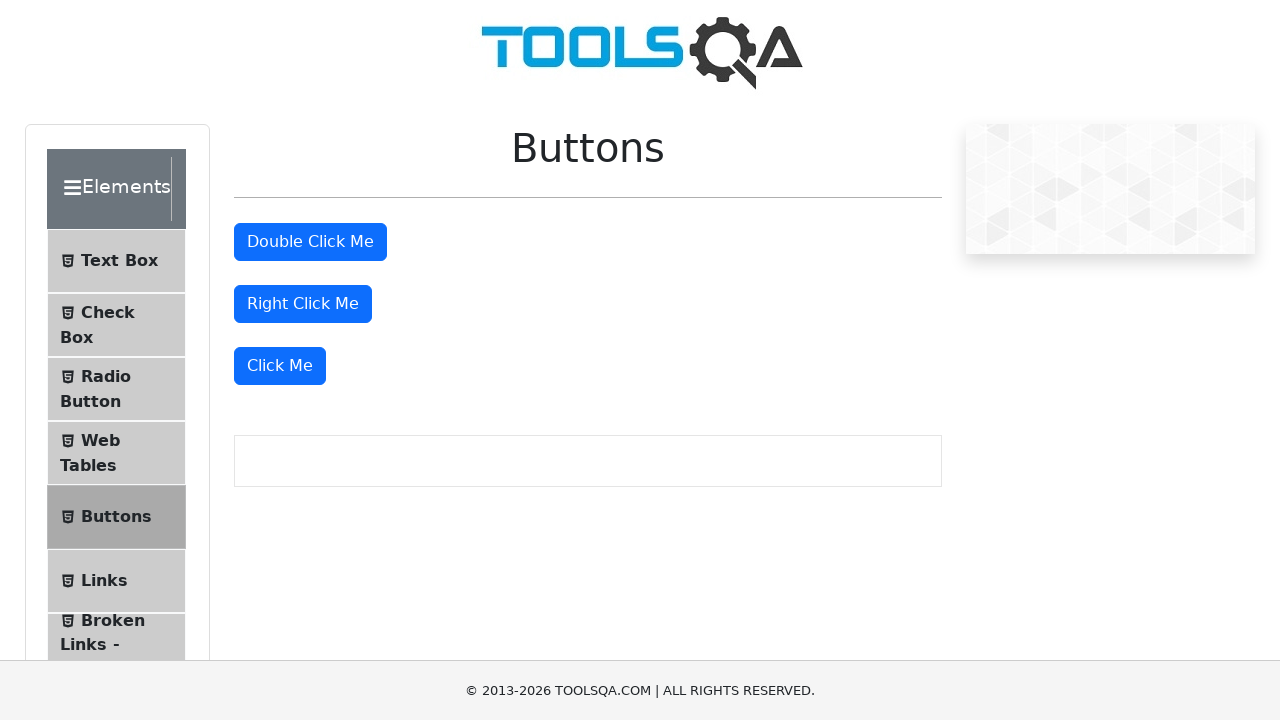